Navigates to DuckDuckGo and retrieves the page title

Starting URL: https://duckduckgo.com/

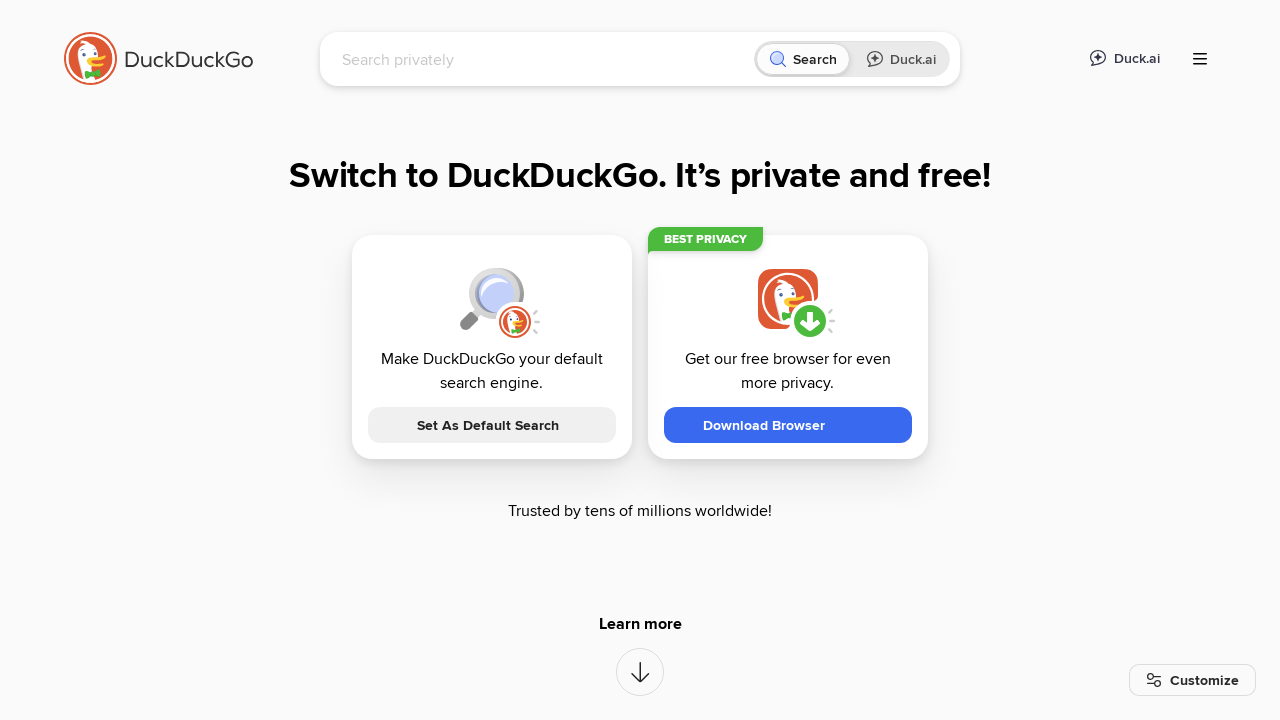

Navigated to DuckDuckGo homepage
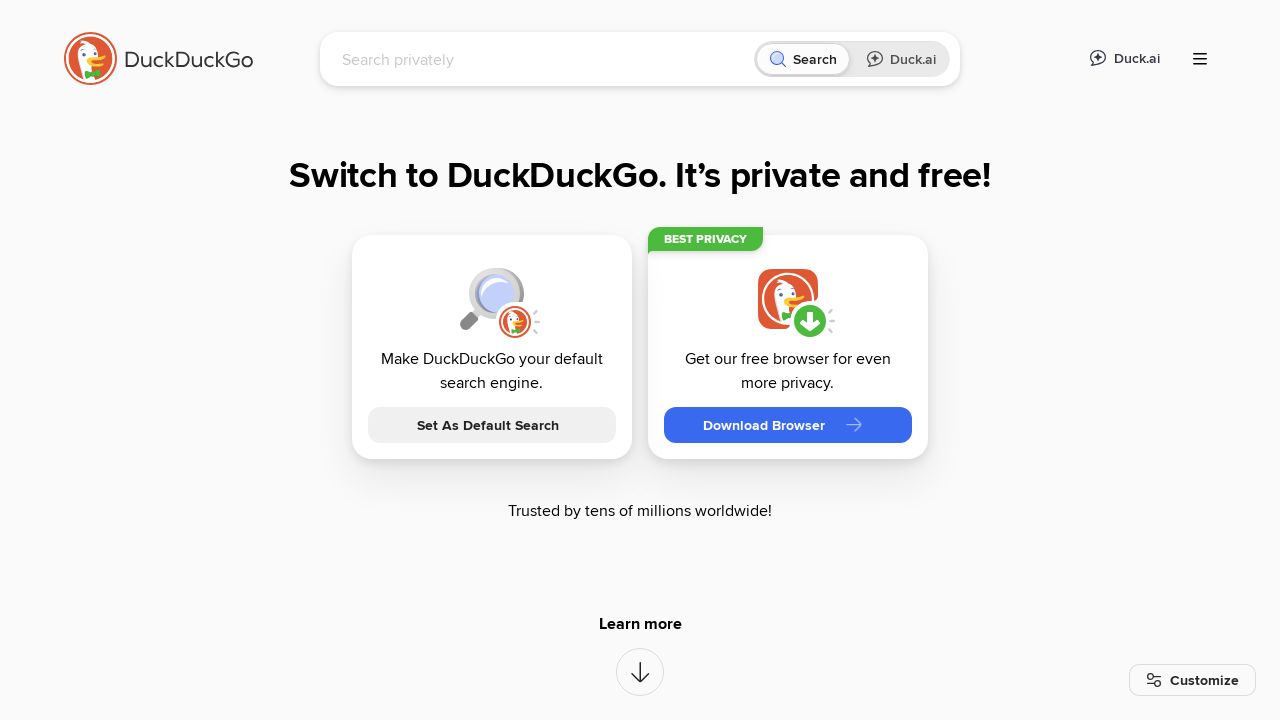

Retrieved page title: DuckDuckGo - Protection. Privacy. Peace of mind.
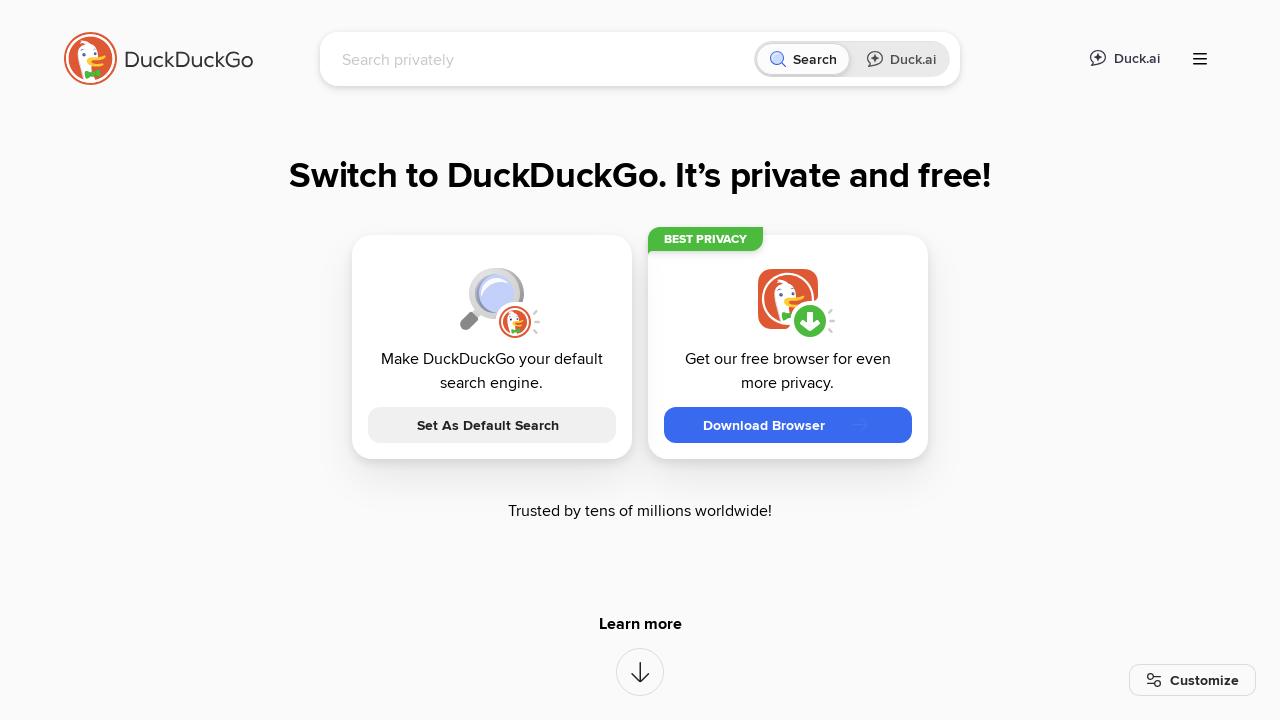

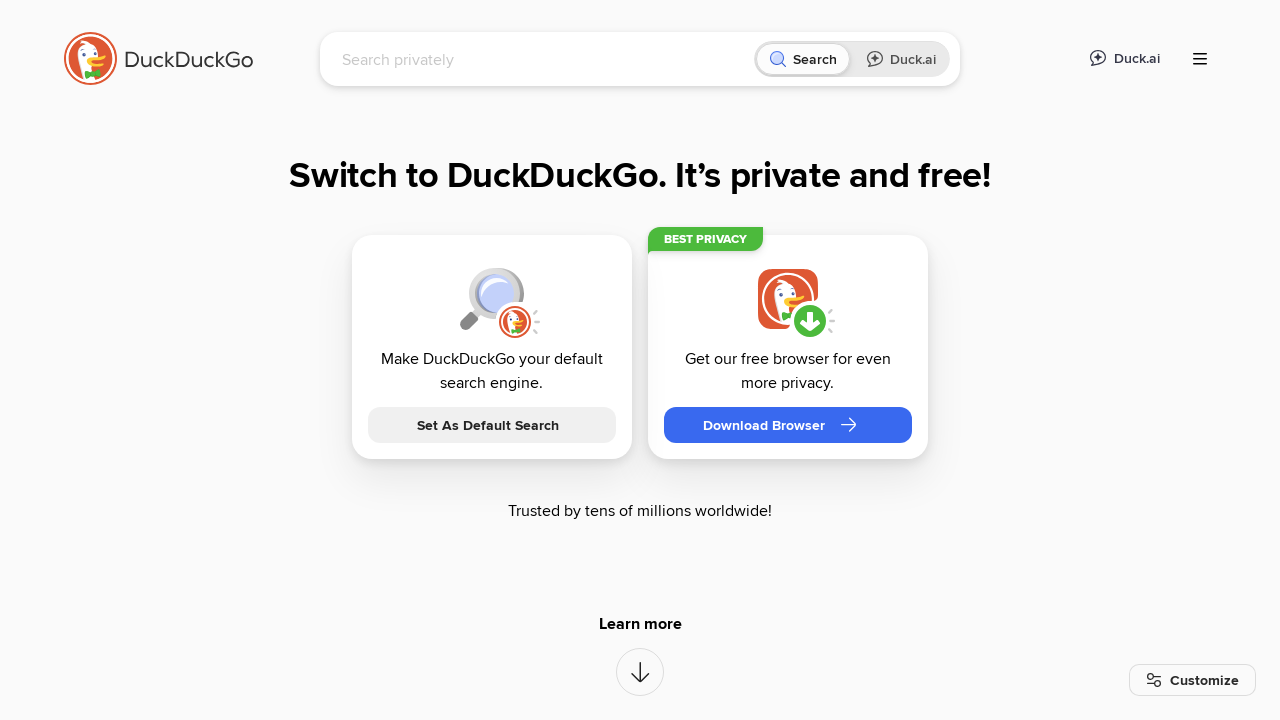